Tests dropdown selection functionality by interacting with a skills dropdown on a registration form, selecting options by index, value, and visible text.

Starting URL: https://demo.automationtesting.in/Register.html

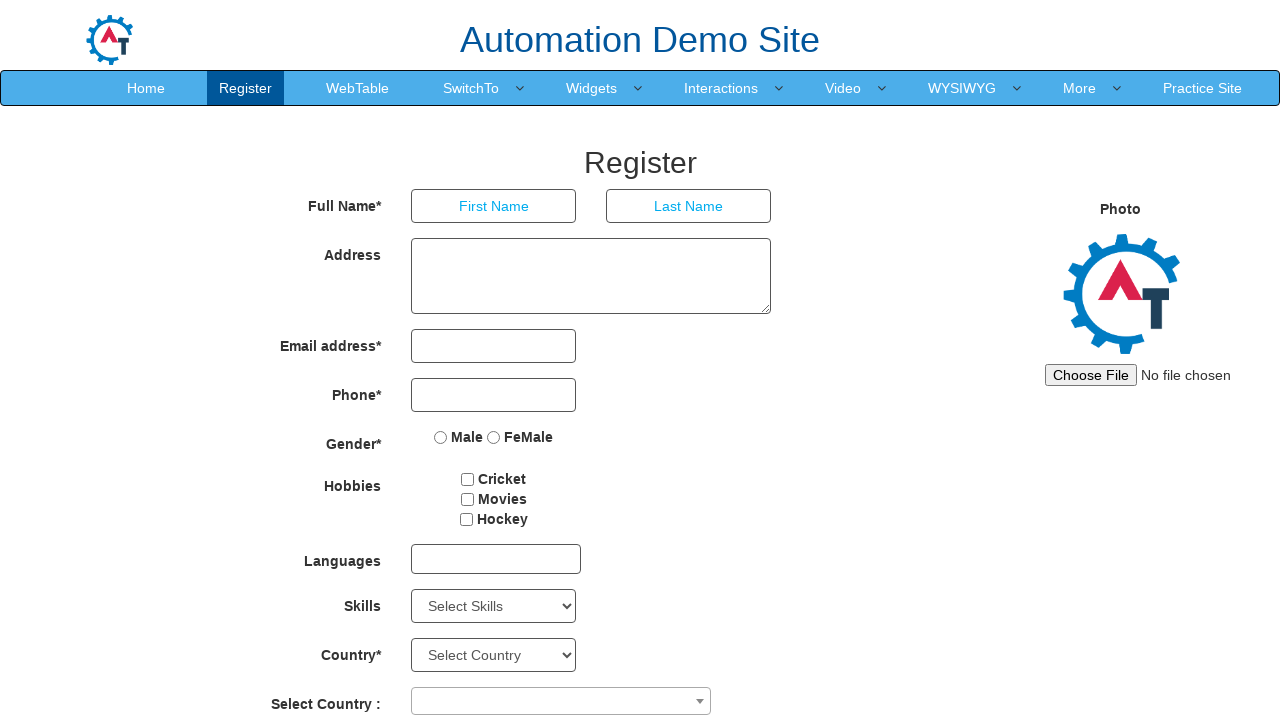

Skills dropdown element loaded and is ready for interaction
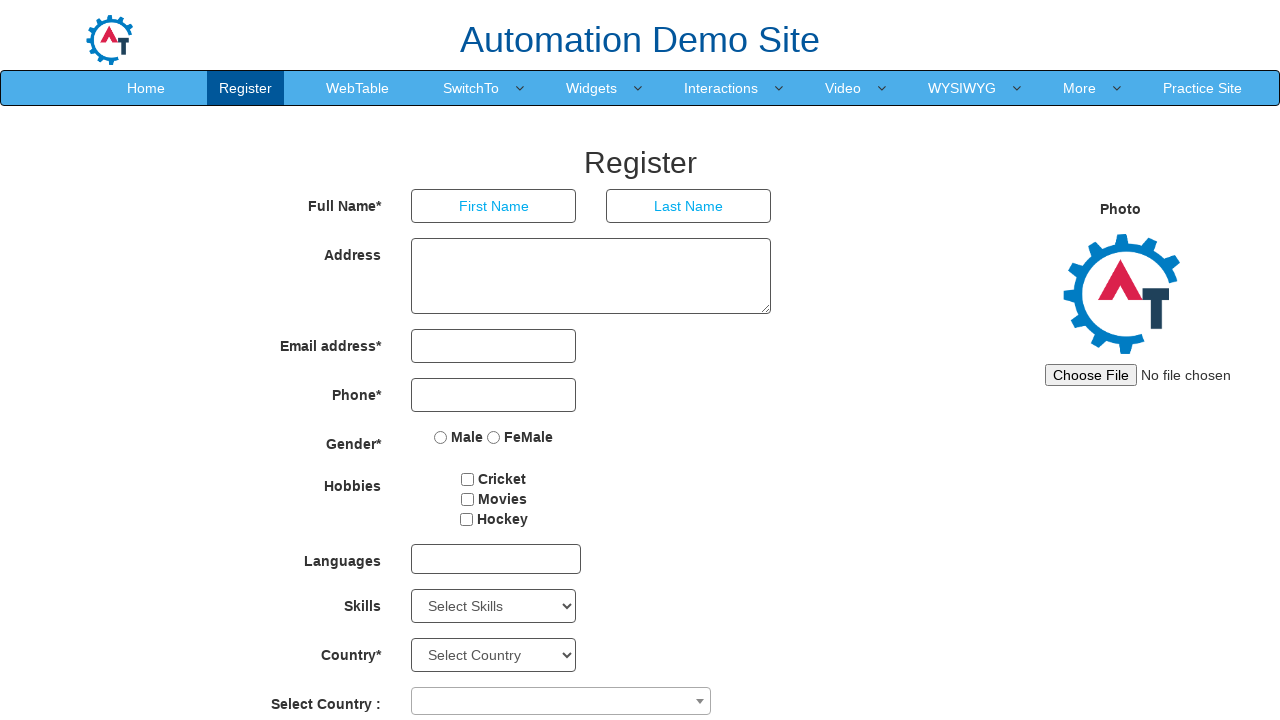

Selected skill option by index 2 (third option in dropdown) on #Skills
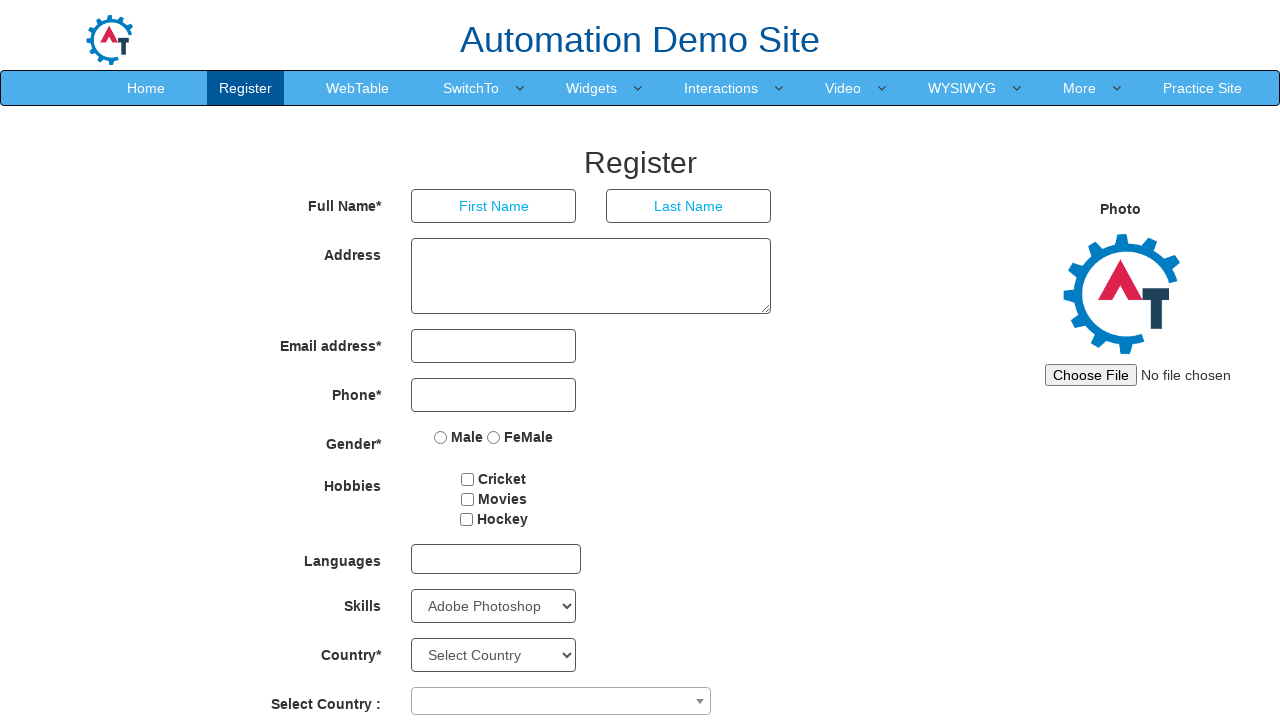

Waited 1 second for selection to register
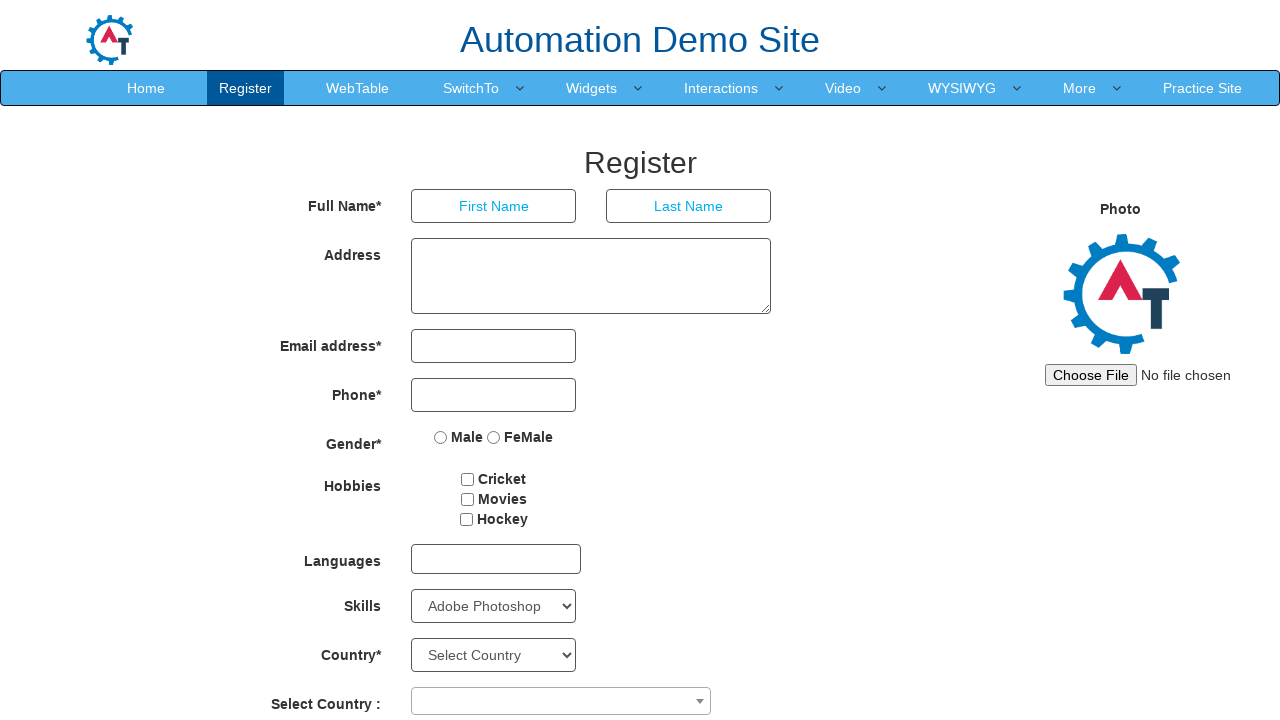

Selected skill option with value 'APIs' on #Skills
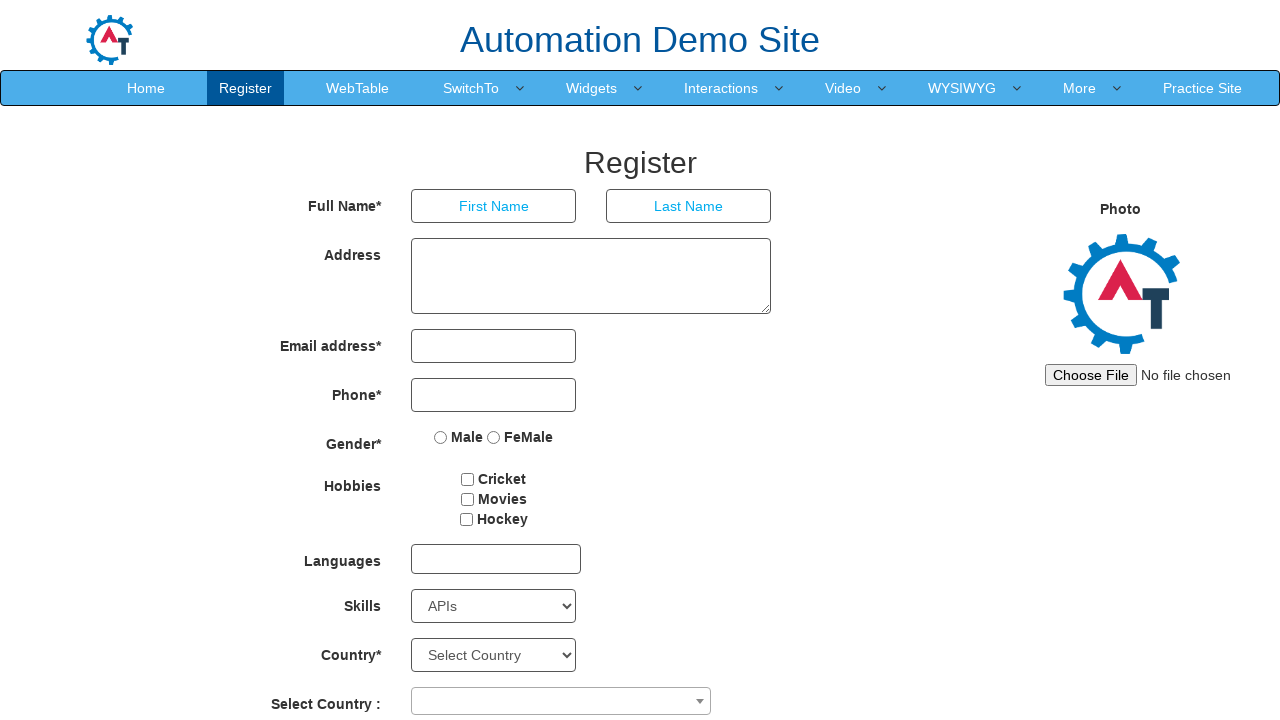

Waited 1 second for selection to register
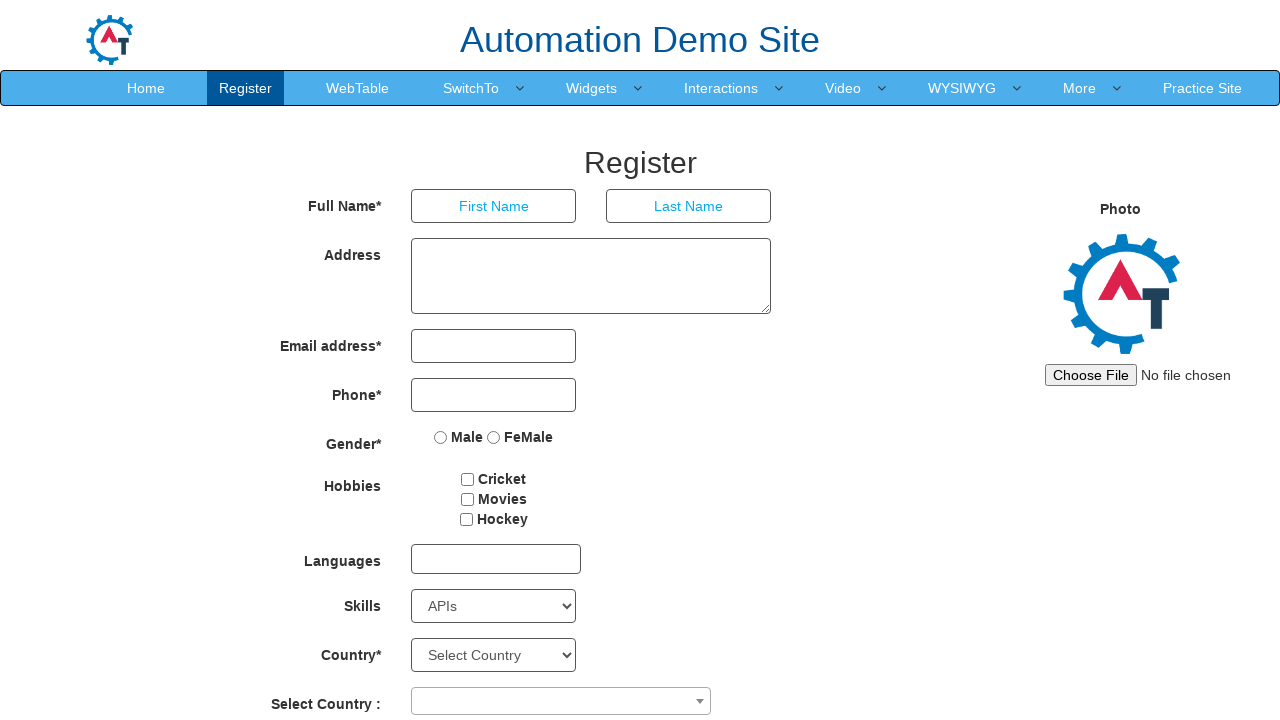

Selected skill option by visible text 'Backup Management' on #Skills
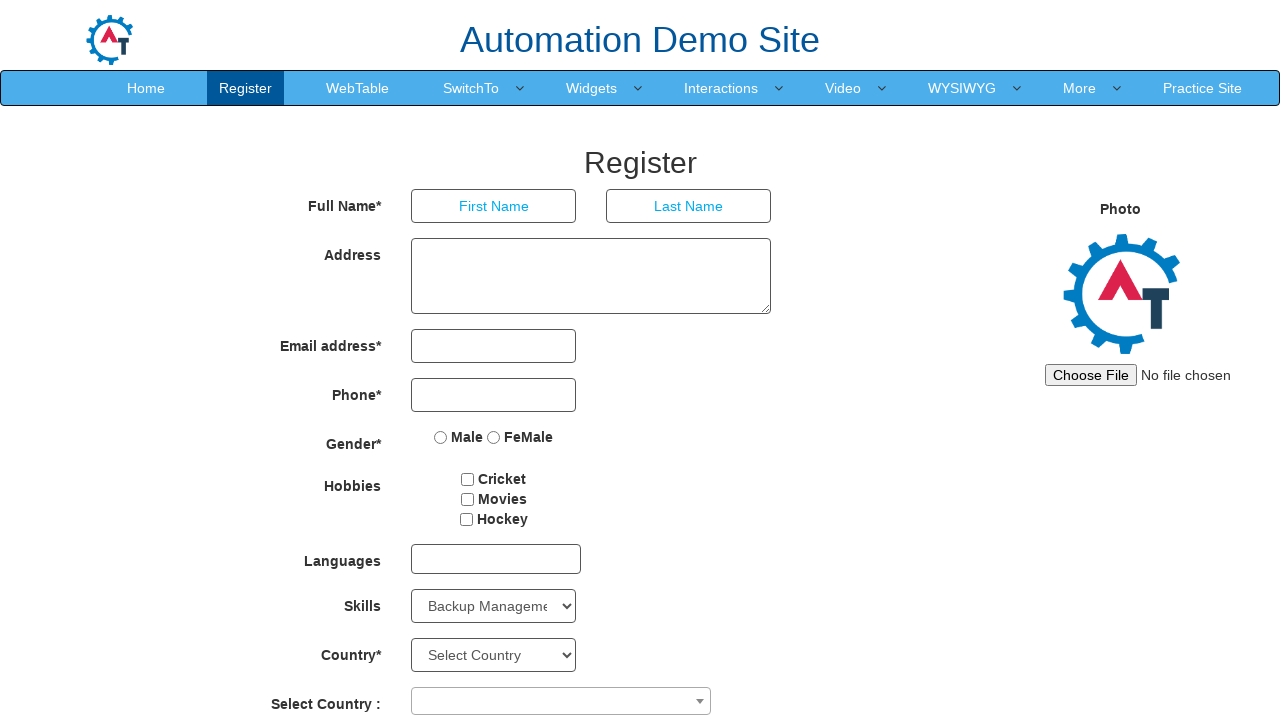

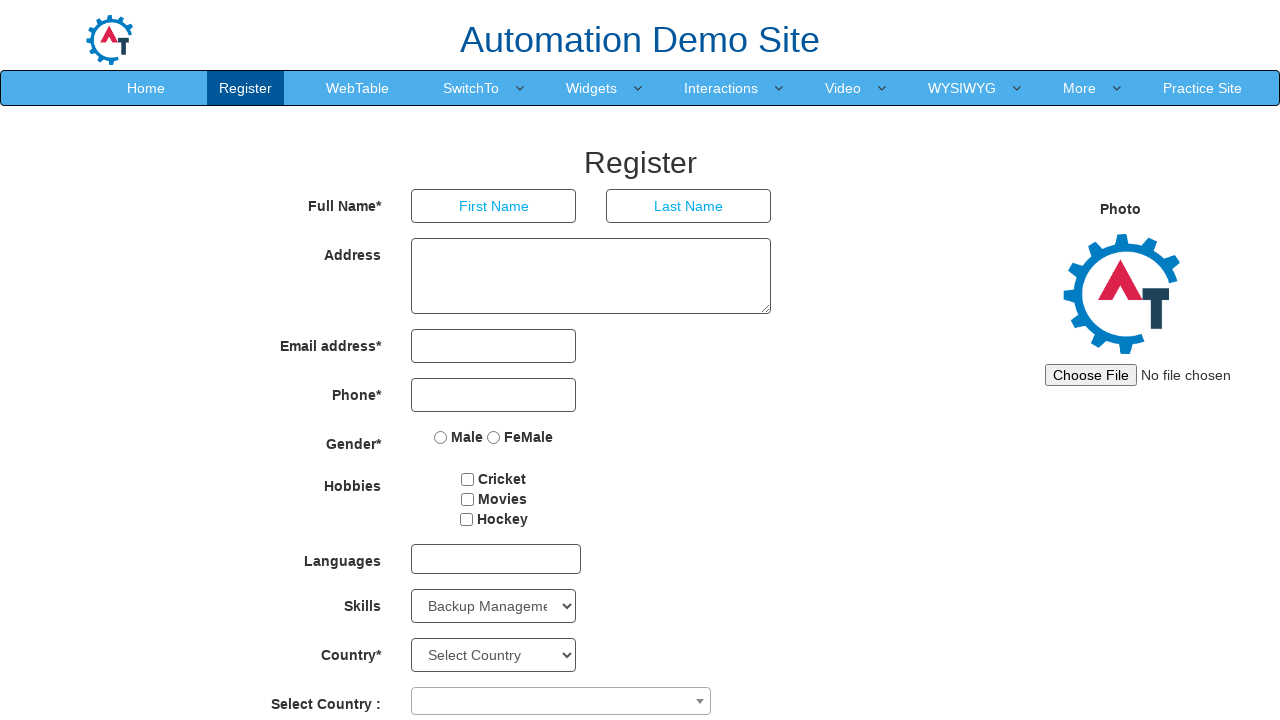